Verifies UI elements on the NextBaseCRM login page, including the "Remember me" checkbox label text and the "Forgot your password?" link text and href attribute.

Starting URL: https://login1.nextbasecrm.com/

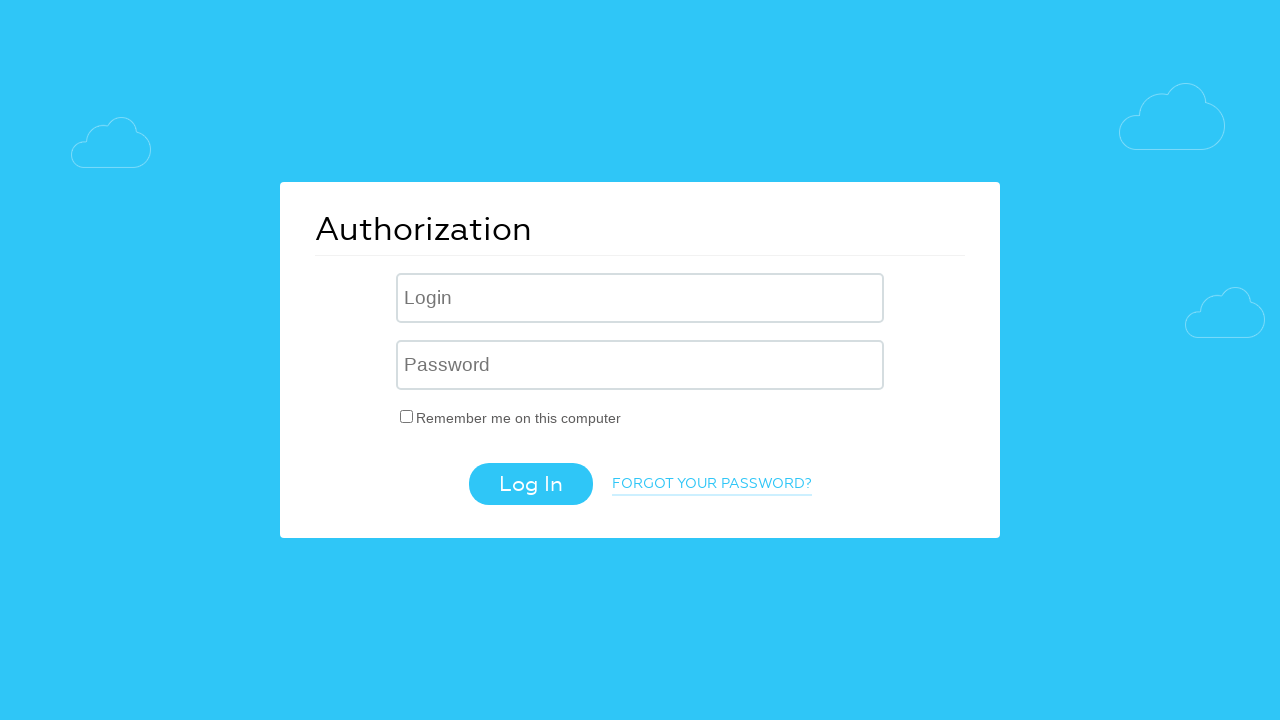

Waited for 'Remember me' checkbox label to load
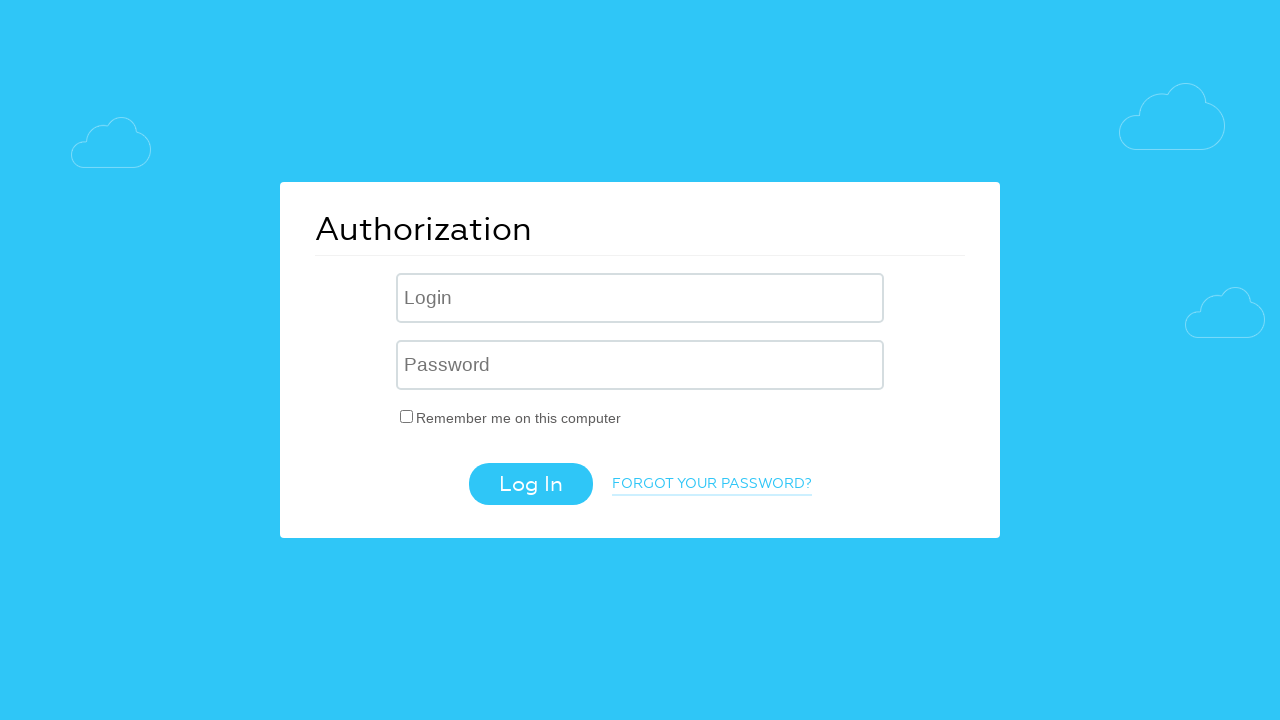

Located 'Remember me' checkbox label element
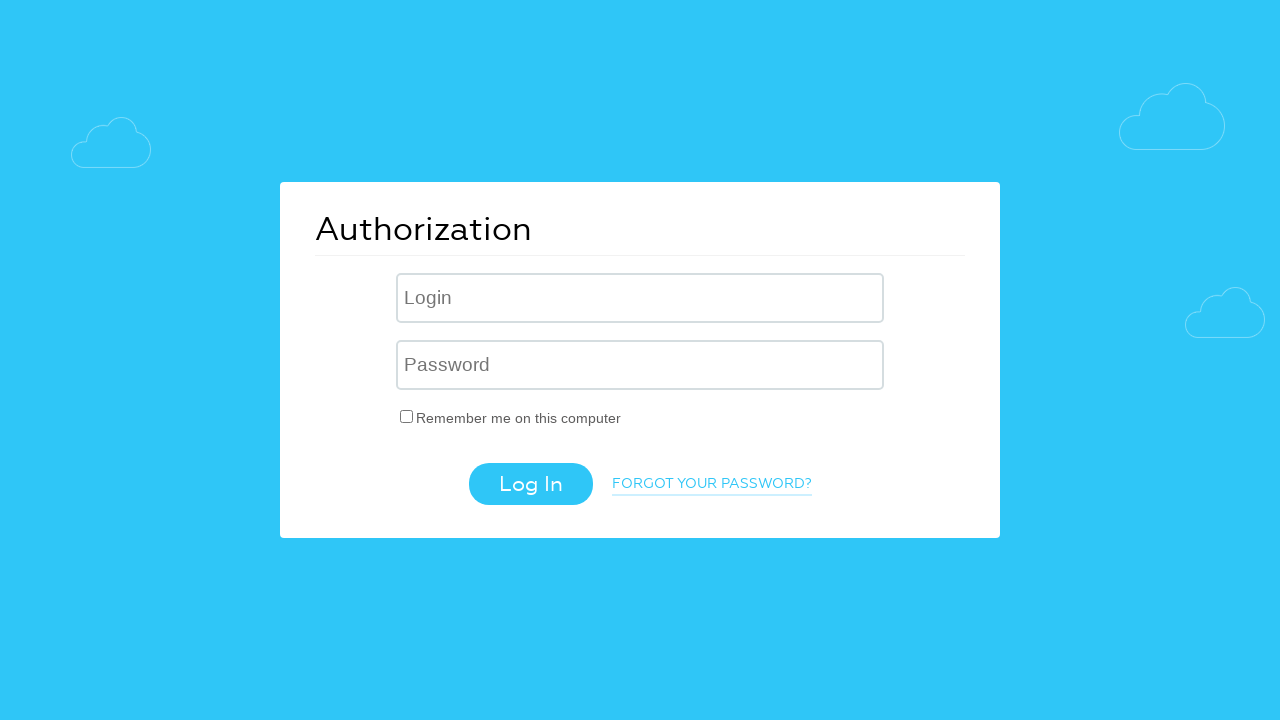

Retrieved 'Remember me' label text: 'Remember me on this computer'
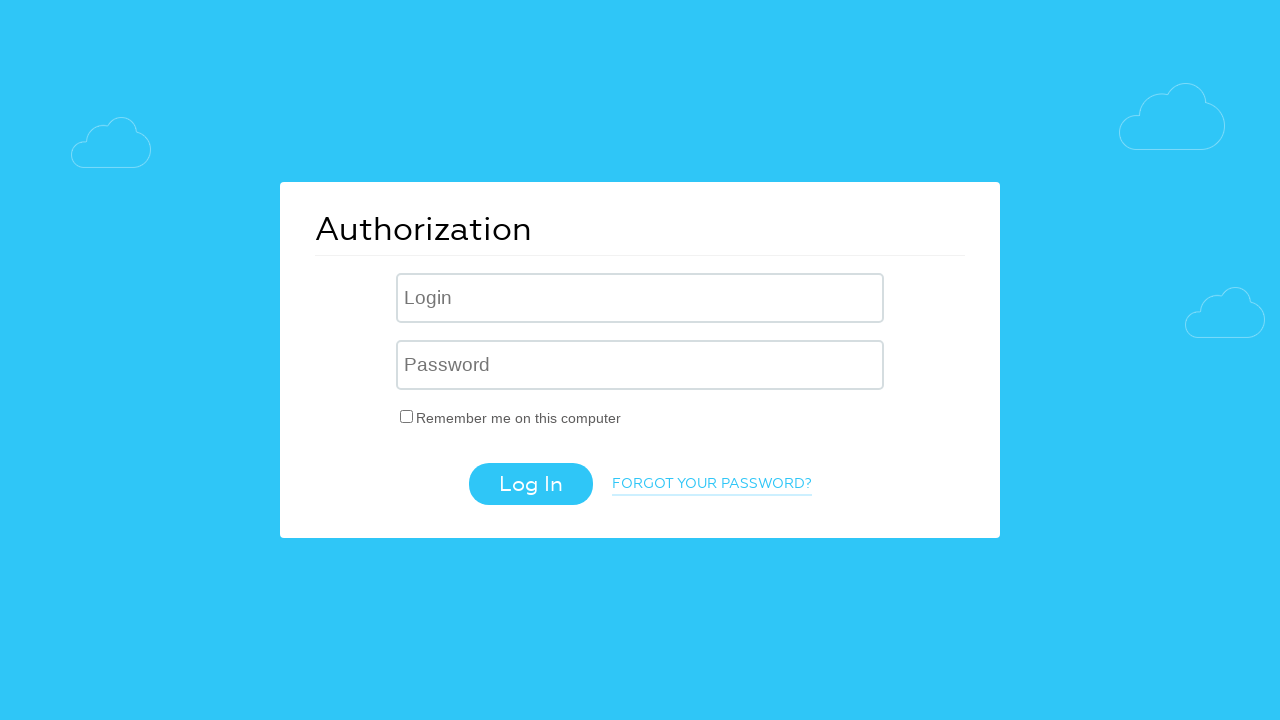

Verified 'Remember me' label text matches expected value: 'Remember me on this computer'
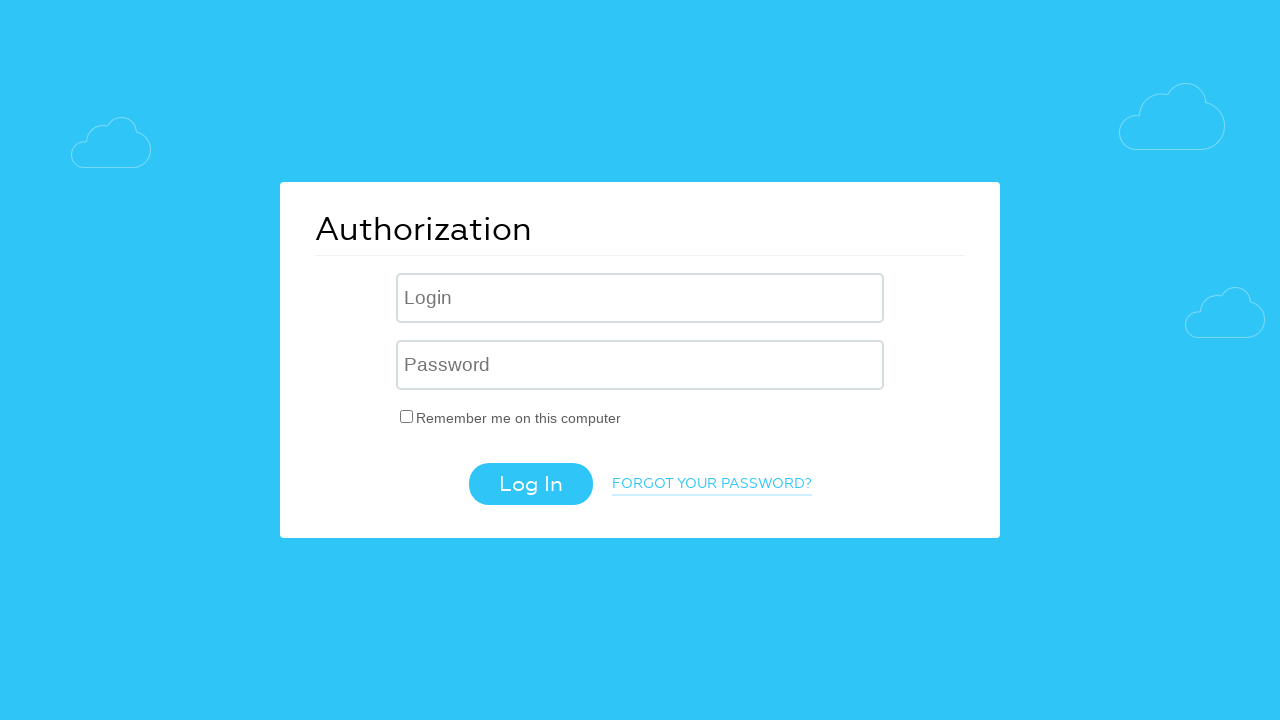

Located 'Forgot your password?' link element
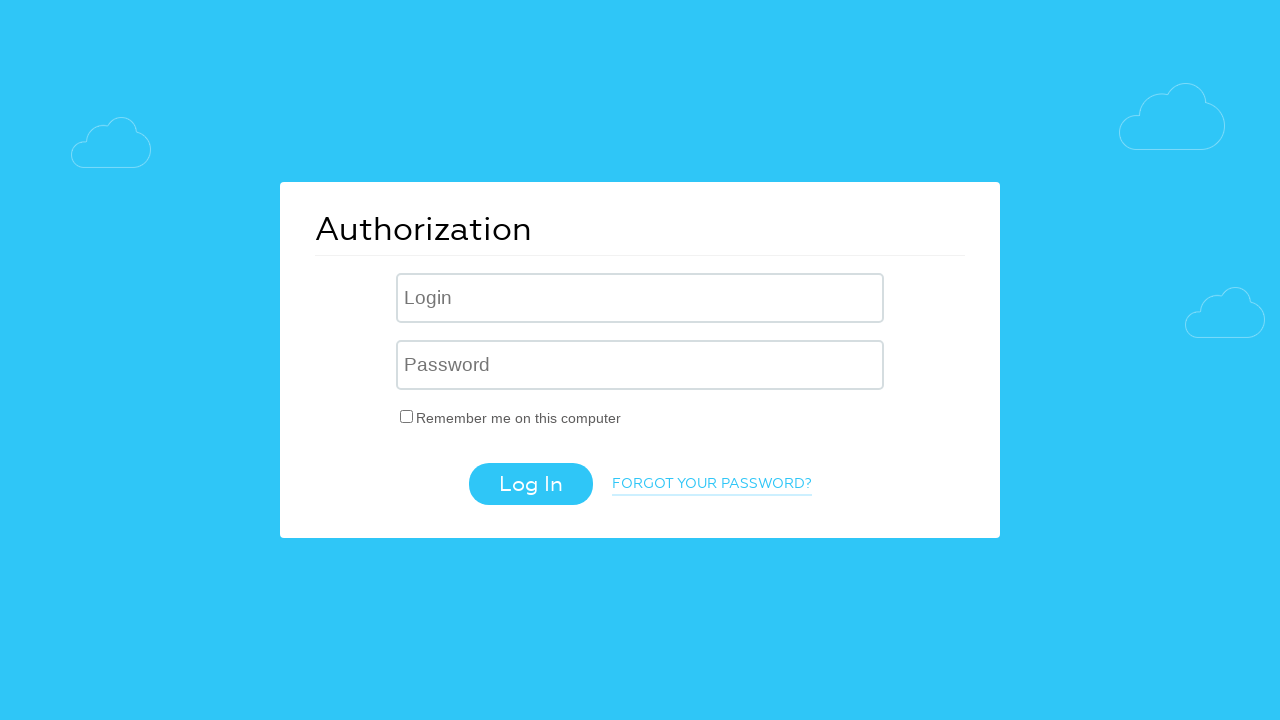

Retrieved 'Forgot password' link text: 'Forgot your password?'
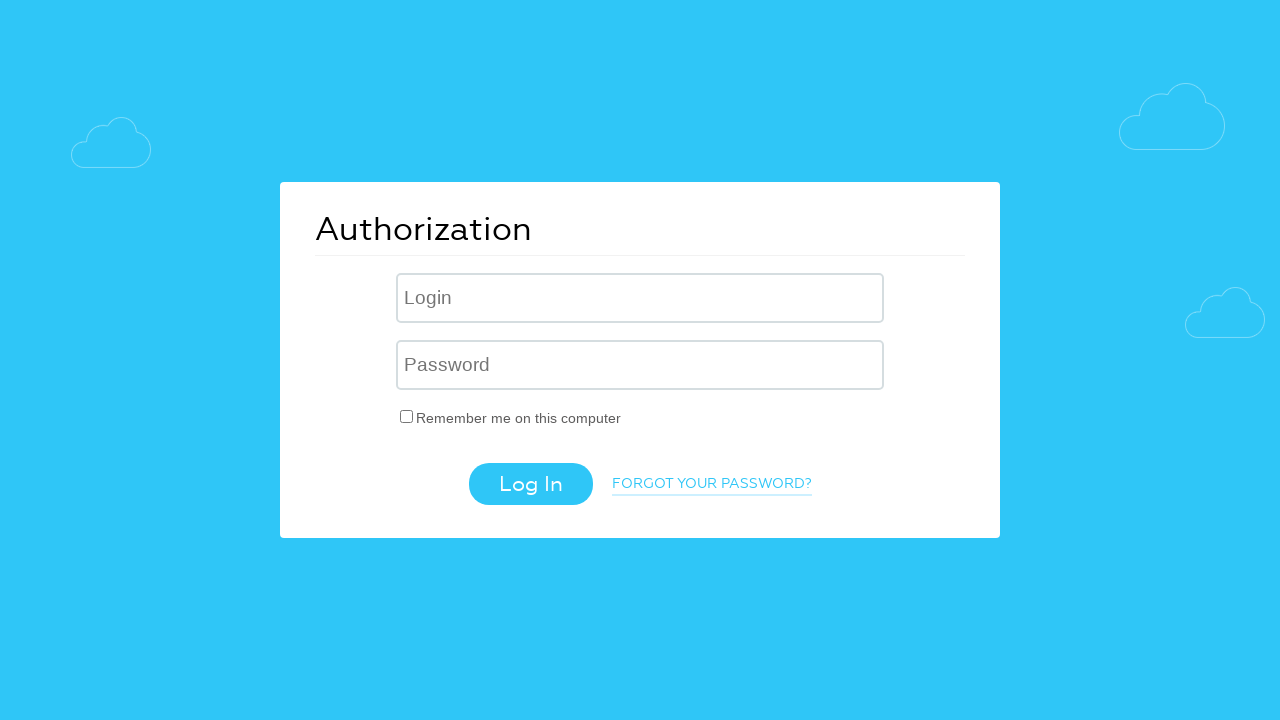

Verified 'Forgot password' link text matches expected value: 'Forgot your password?'
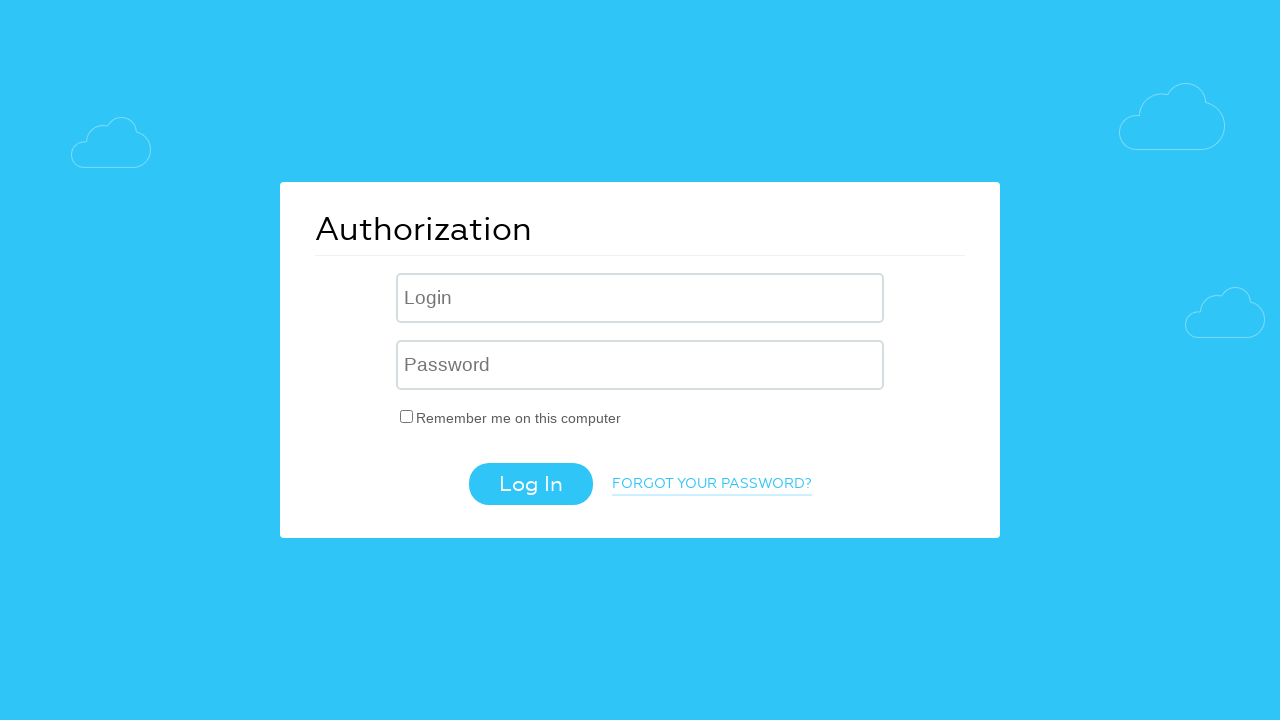

Retrieved 'Forgot password' link href attribute: '/?forgot_password=yes'
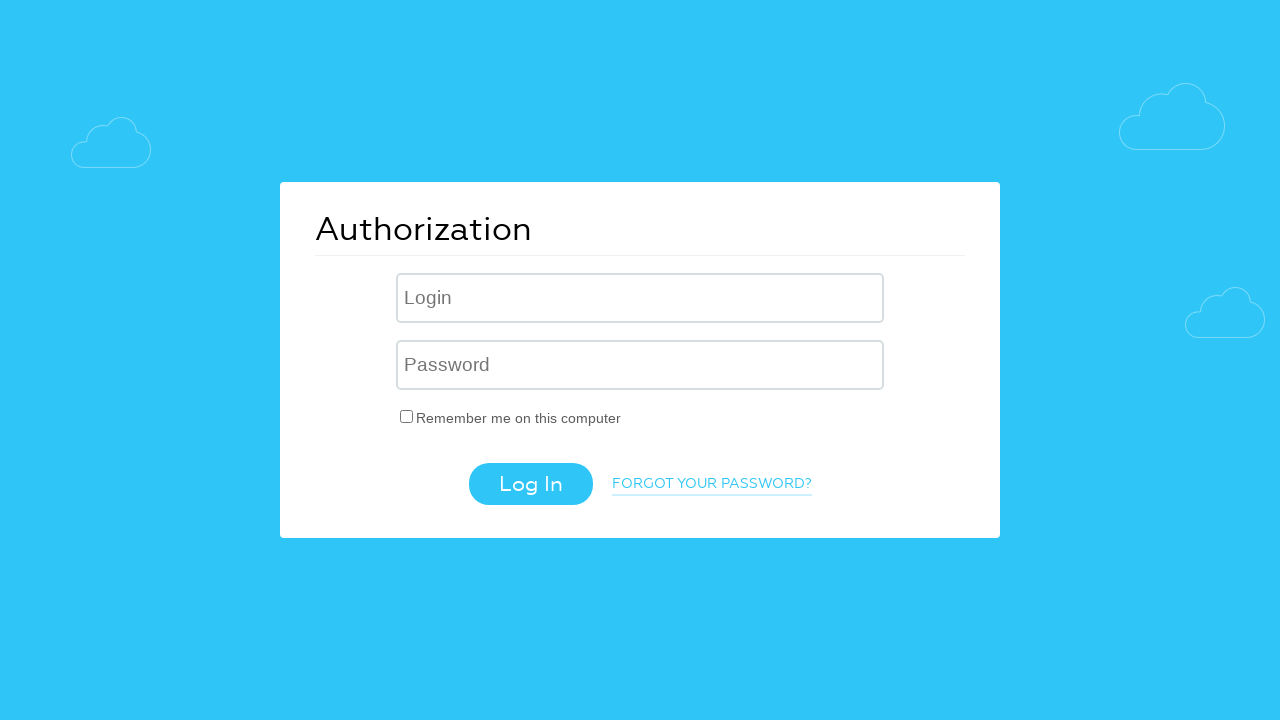

Verified 'Forgot password' href attribute contains 'forgot_password=yes'
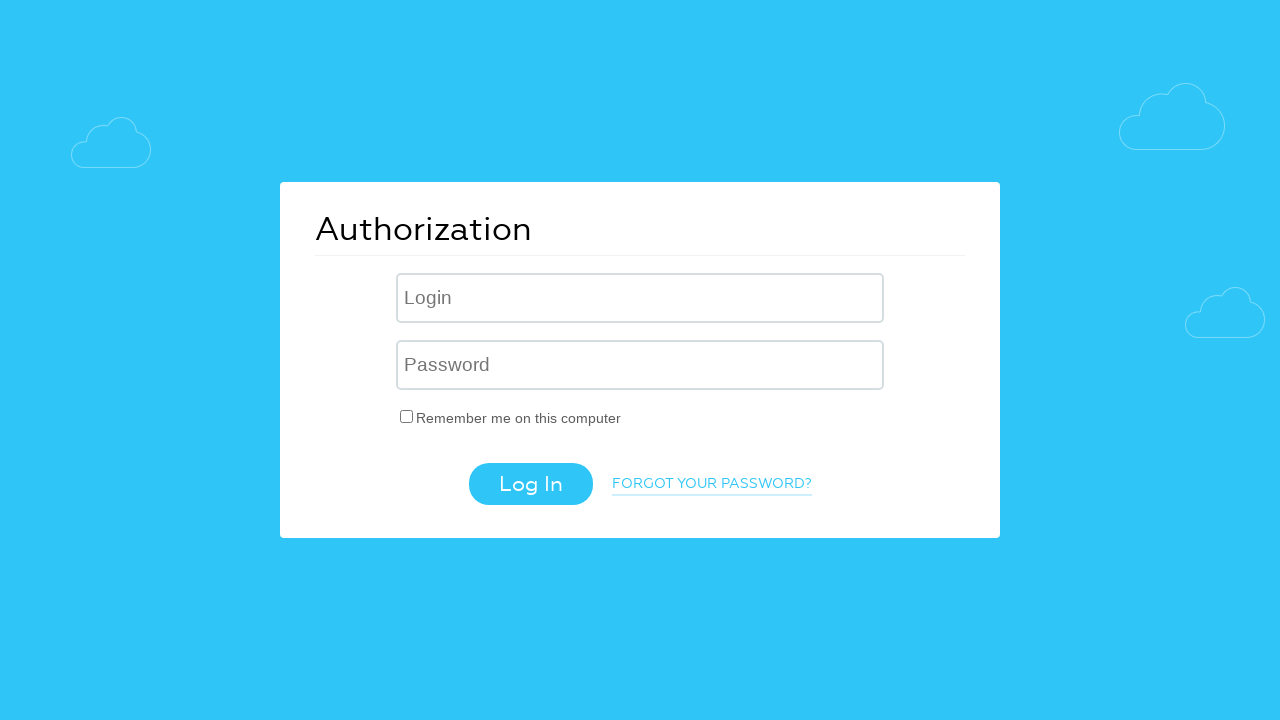

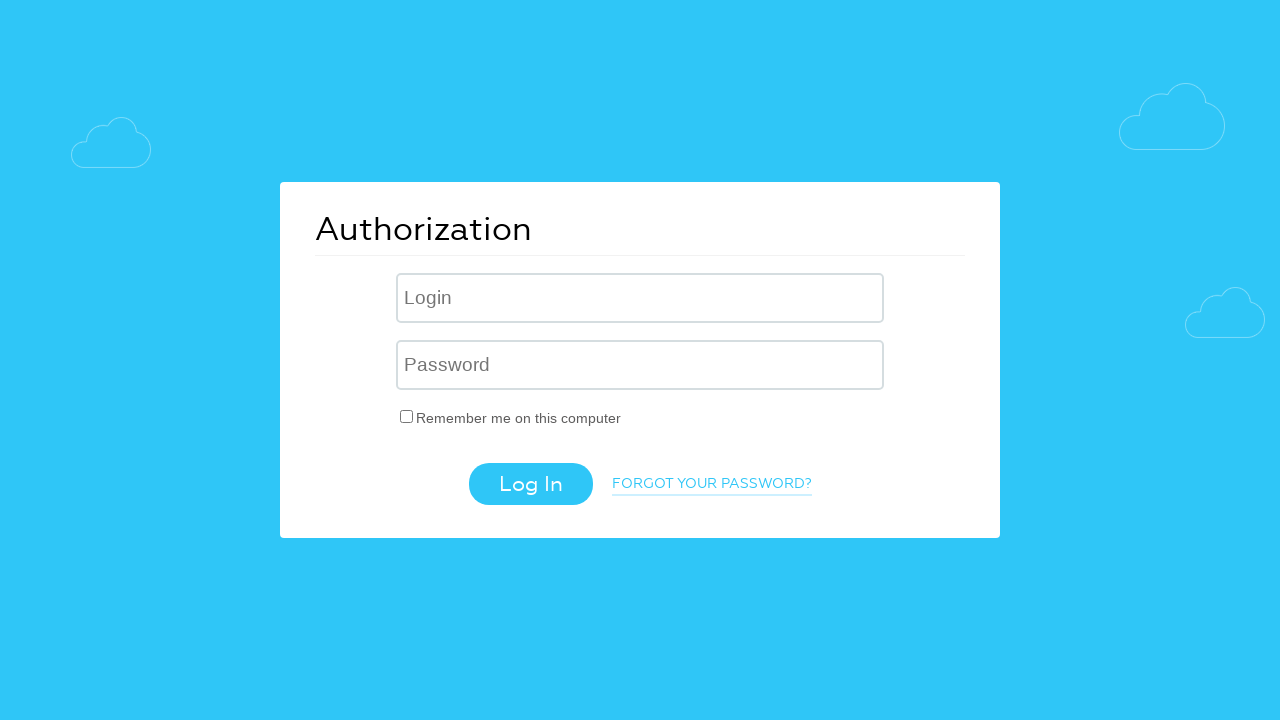